Tests that a valid 5-digit zip code allows user to proceed to the registration form by verifying the Register button appears

Starting URL: https://www.sharelane.com/

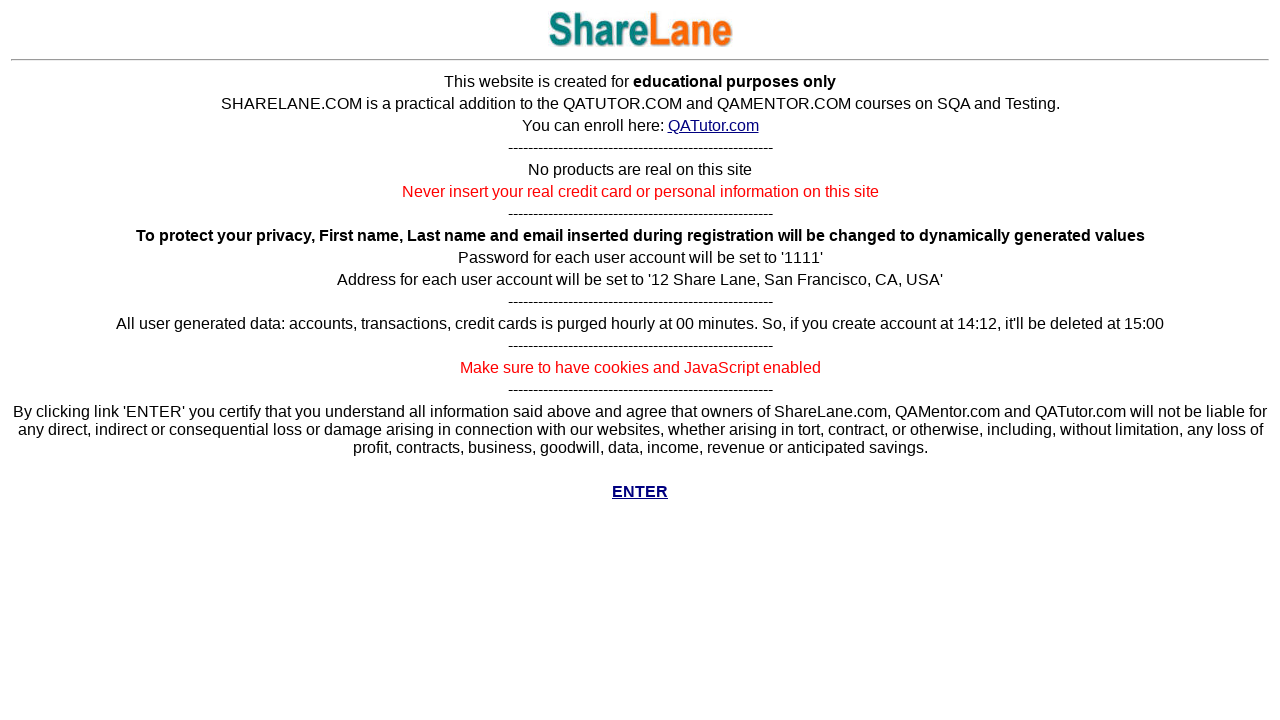

Clicked ENTER link to access ShareLane site at (640, 492) on xpath=//*[text()='ENTER']
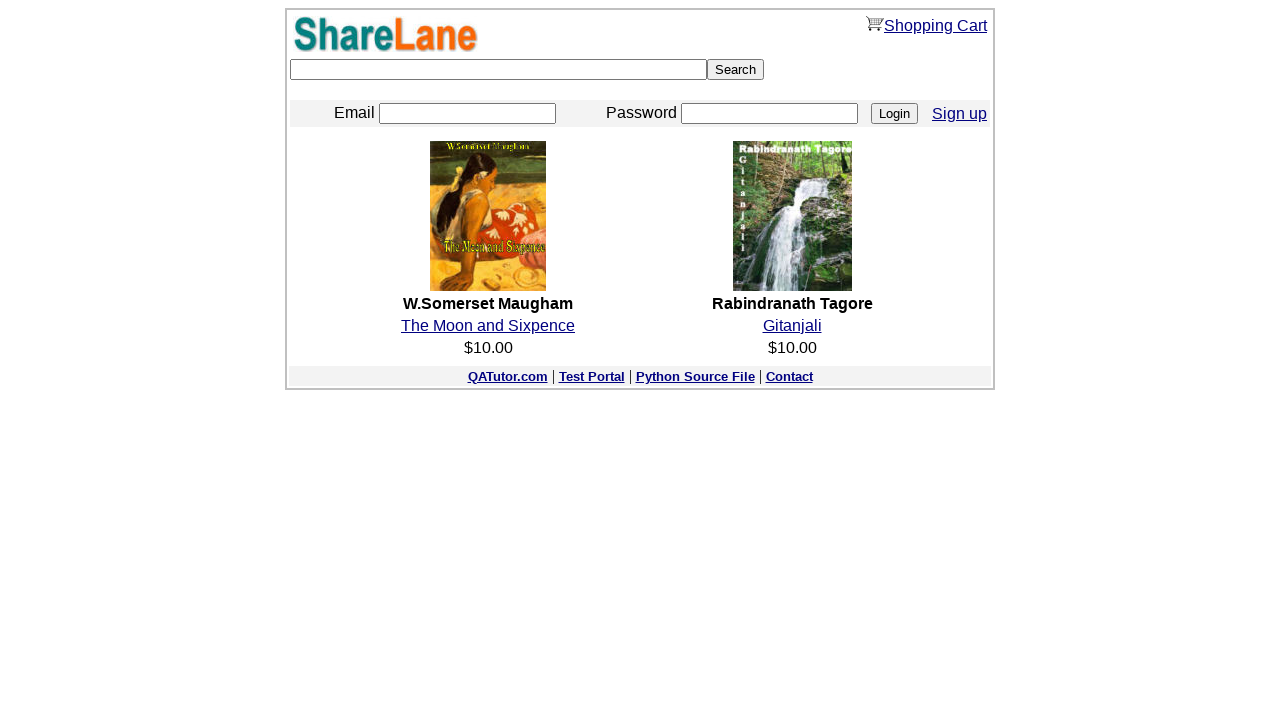

Navigated to registration page
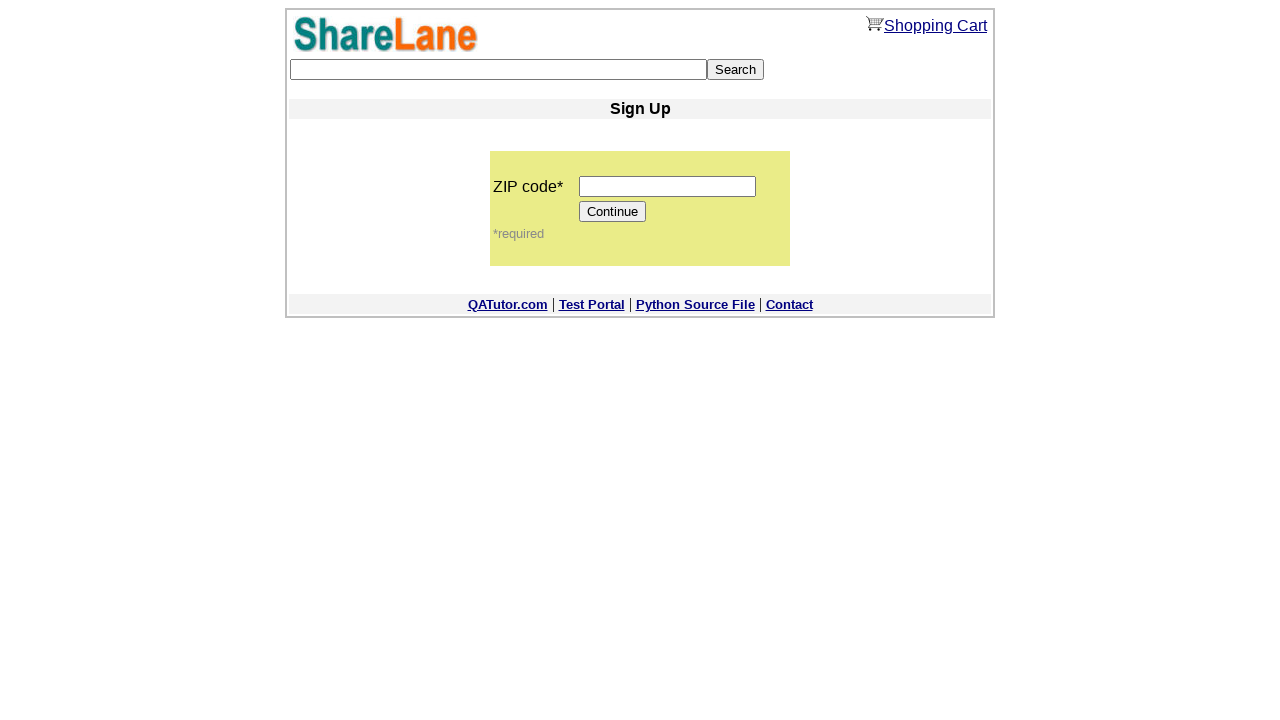

Entered valid 5-digit zip code '12345' in zip code field on input[name='zip_code']
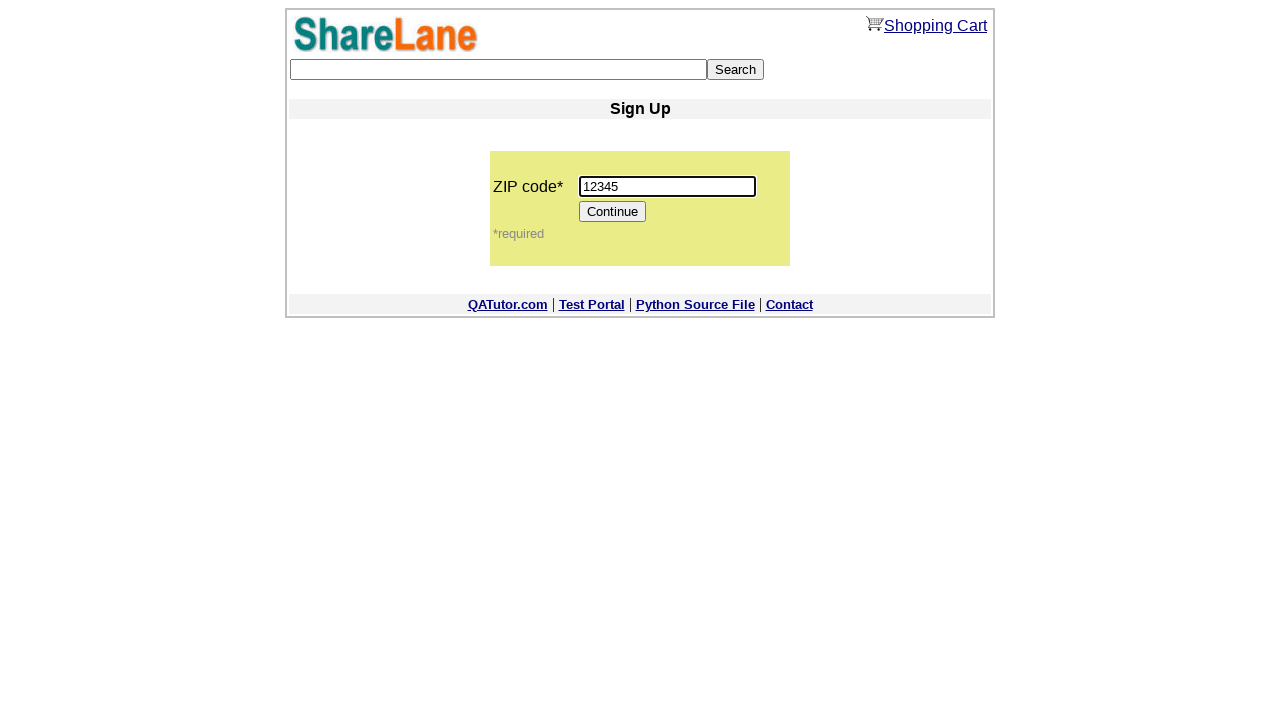

Clicked Continue button to proceed with zip code validation at (613, 212) on input[value='Continue']
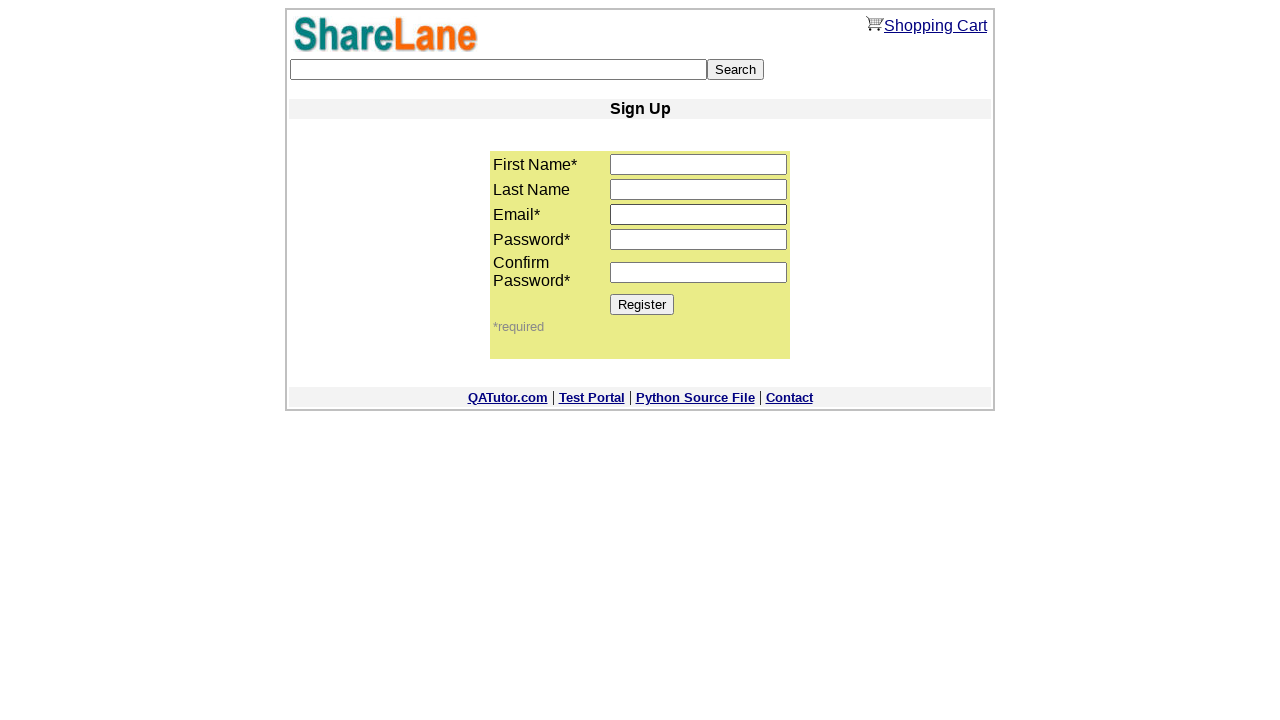

Verified Register button is displayed on registration form
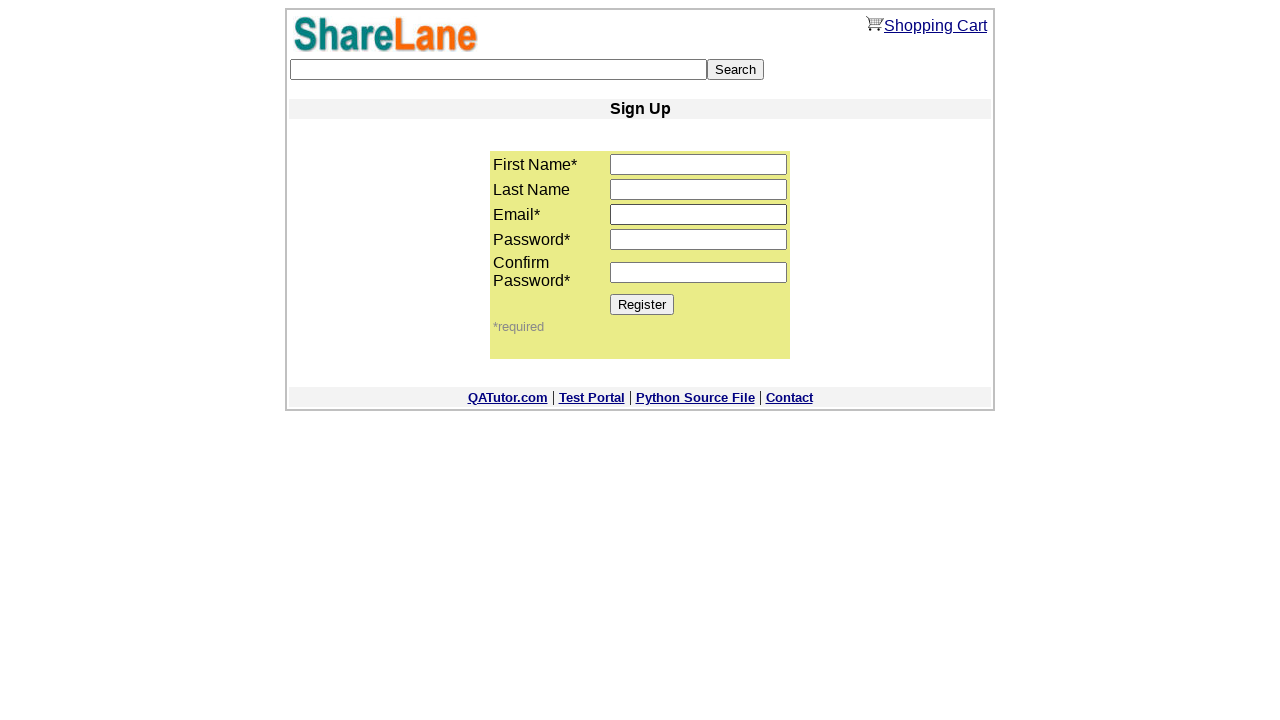

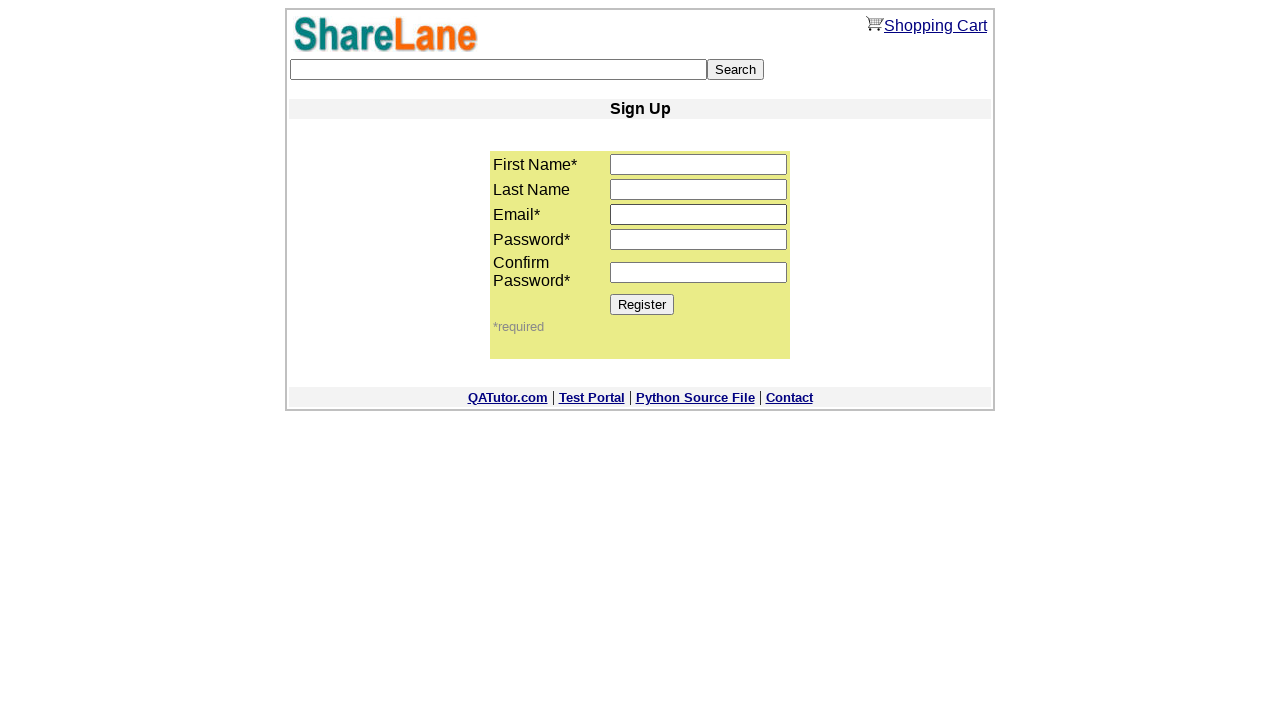